Tests radio button selection functionality by selecting different radio button options and verifying the selection message

Starting URL: https://demoqa.com/radio-button

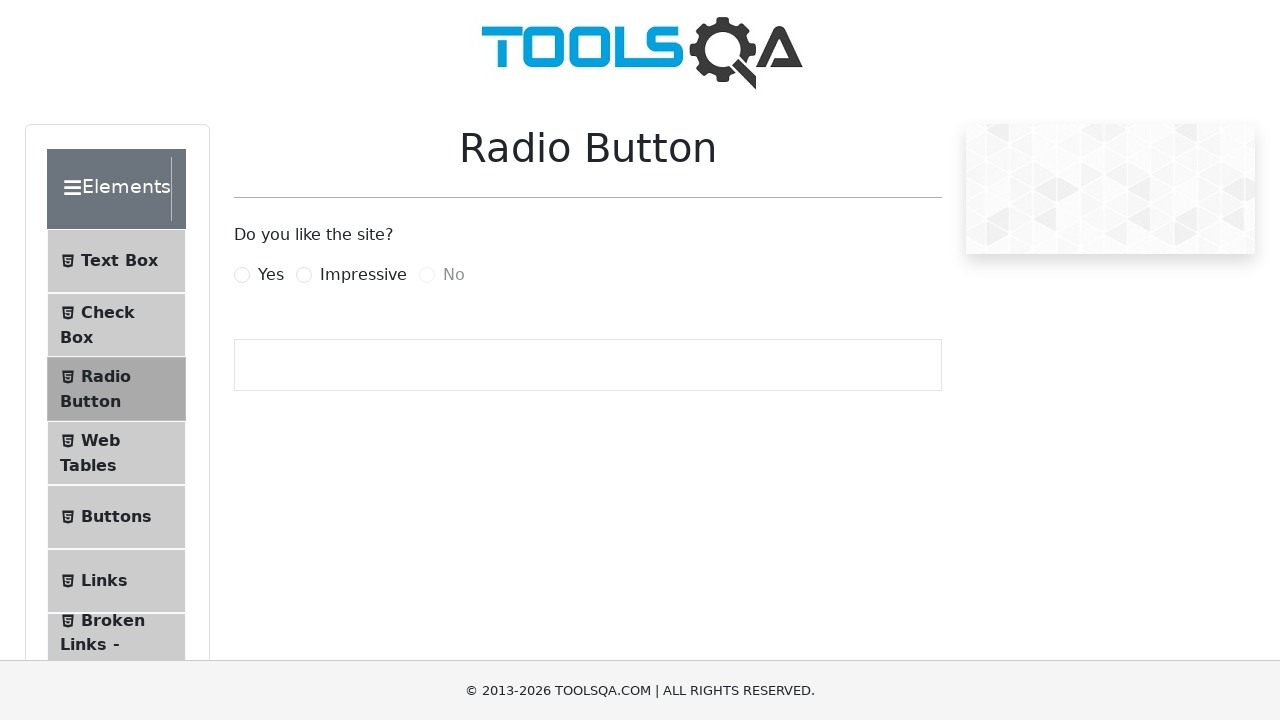

Selected 'Yes' radio button using JavaScript click
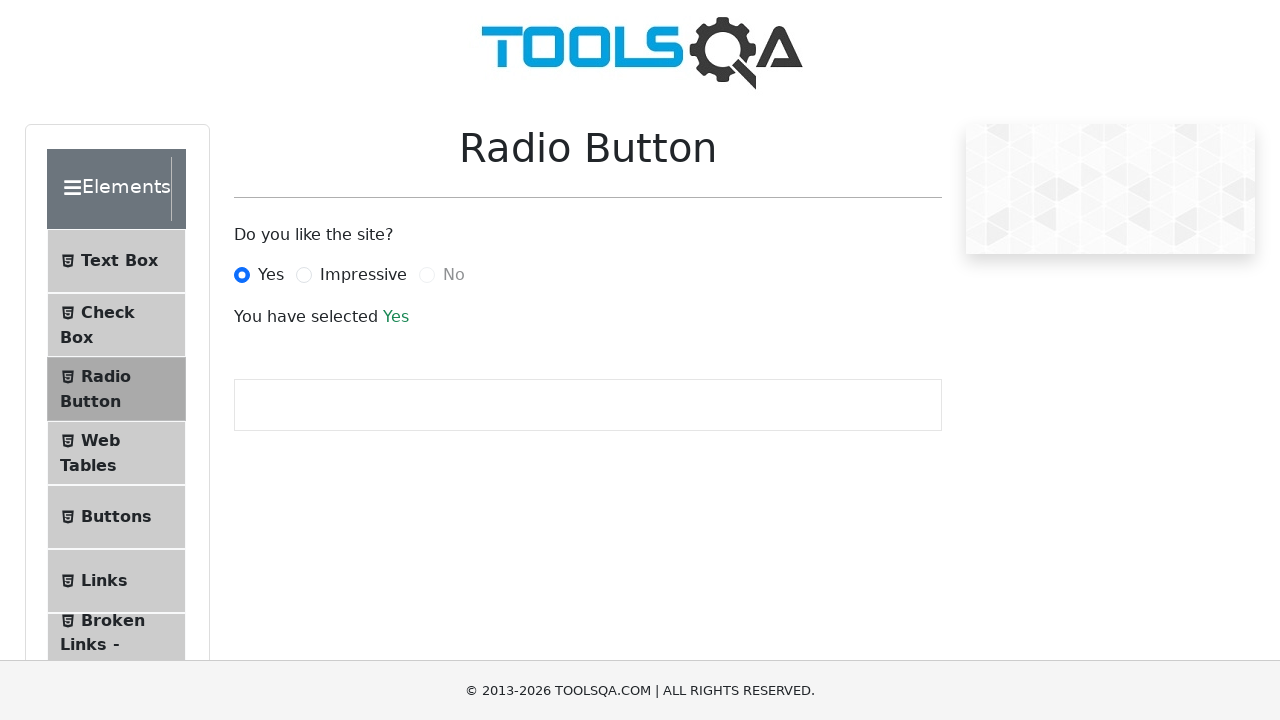

Verified selection message displays 'You have selected Yes'
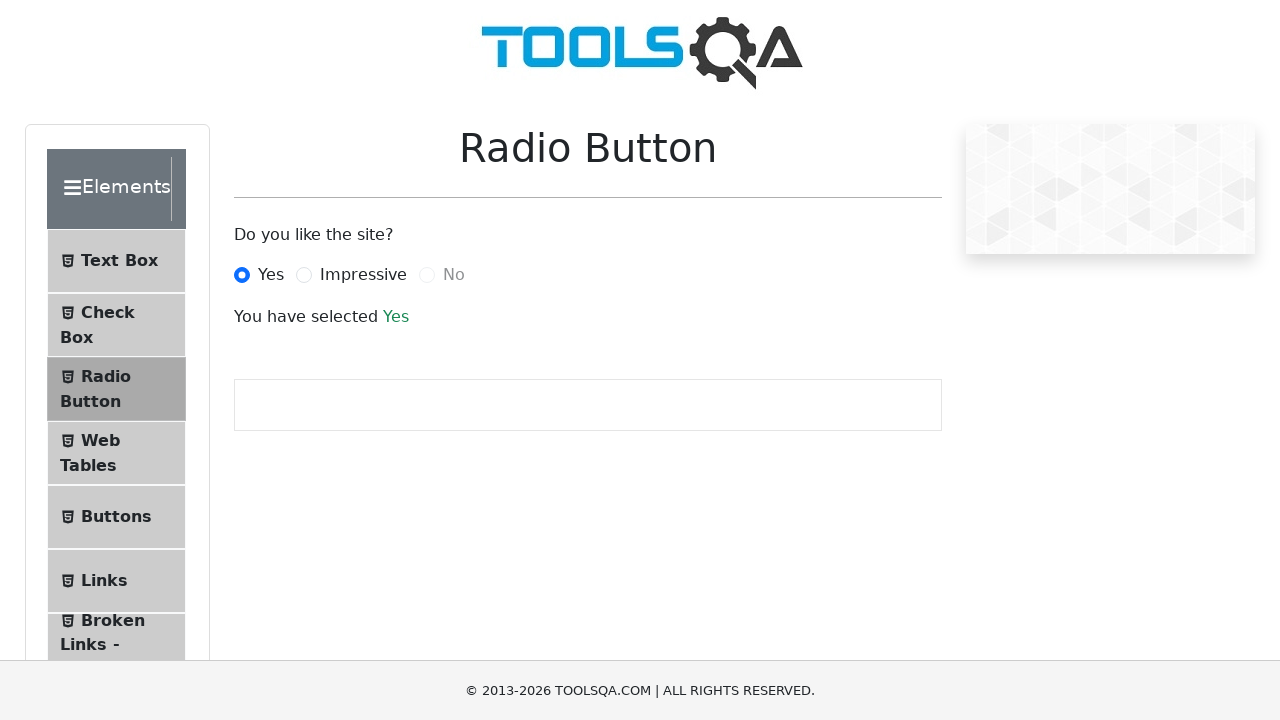

Selected 'Impressive' radio button using JavaScript click
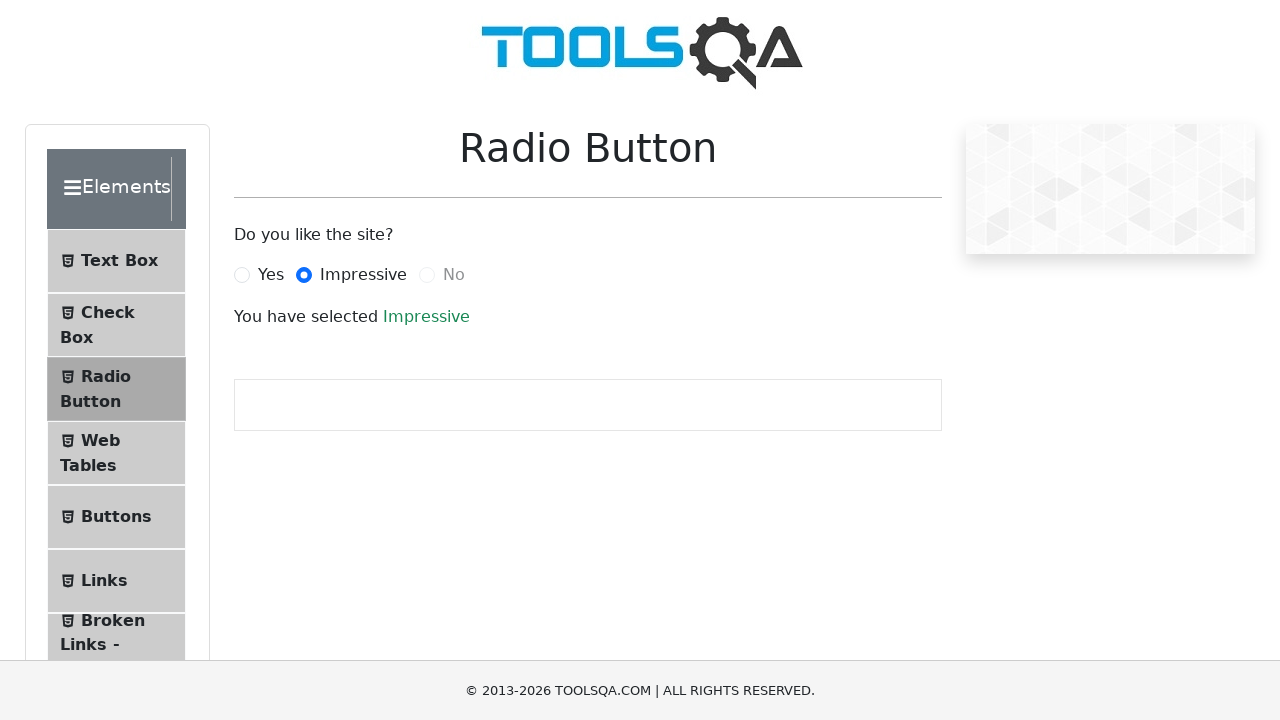

Verified selection message displays 'You have selected Impressive'
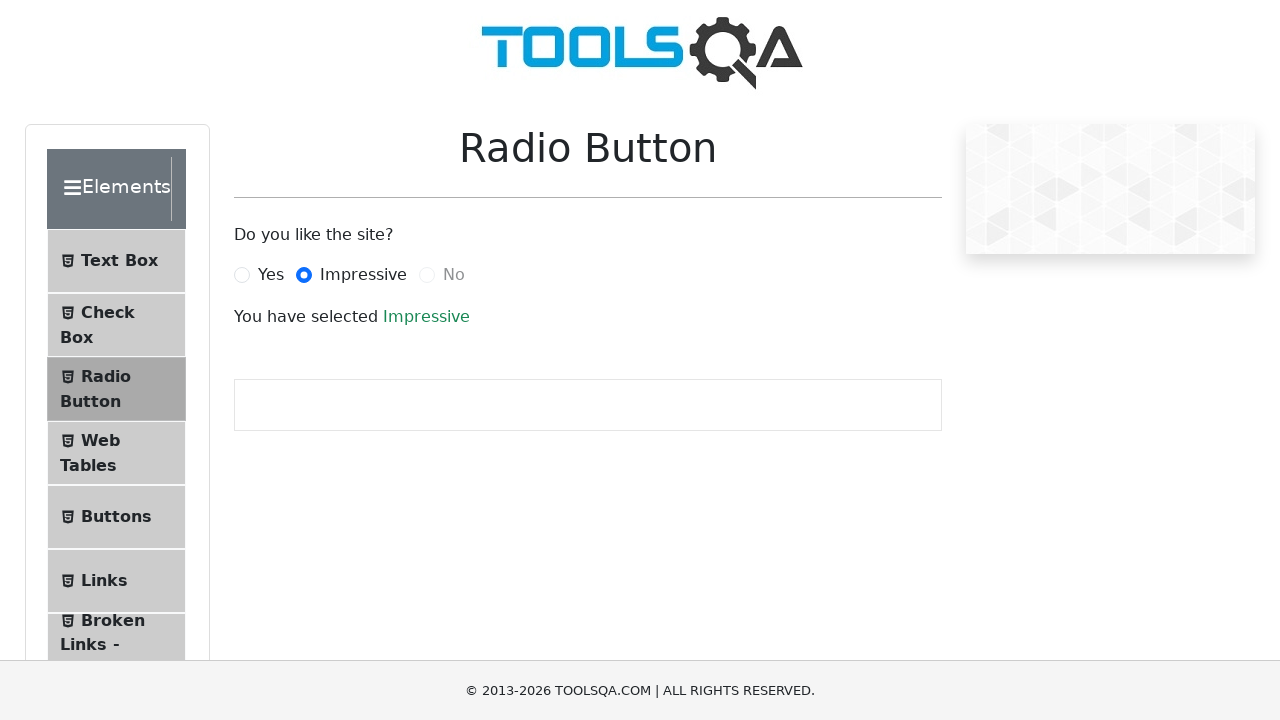

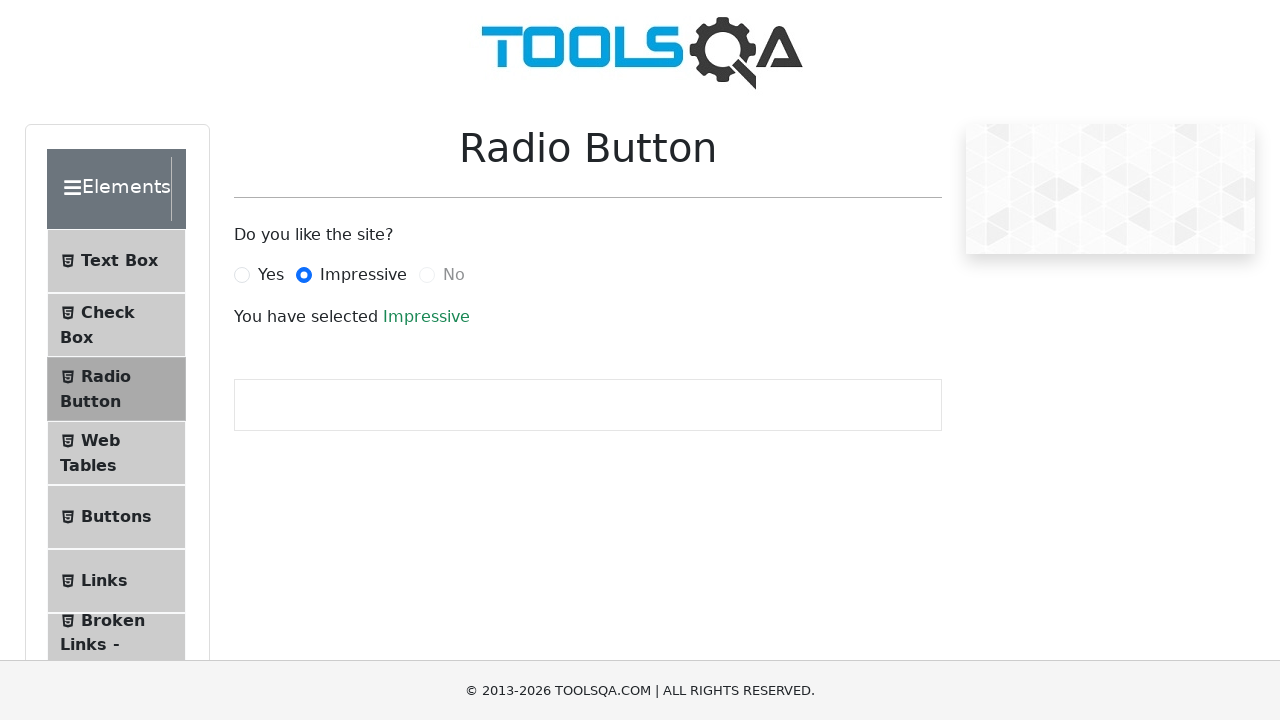